Tests the search functionality on the VSTU website by clicking the search button and entering a search query.

Starting URL: https://www.vstu.ru/

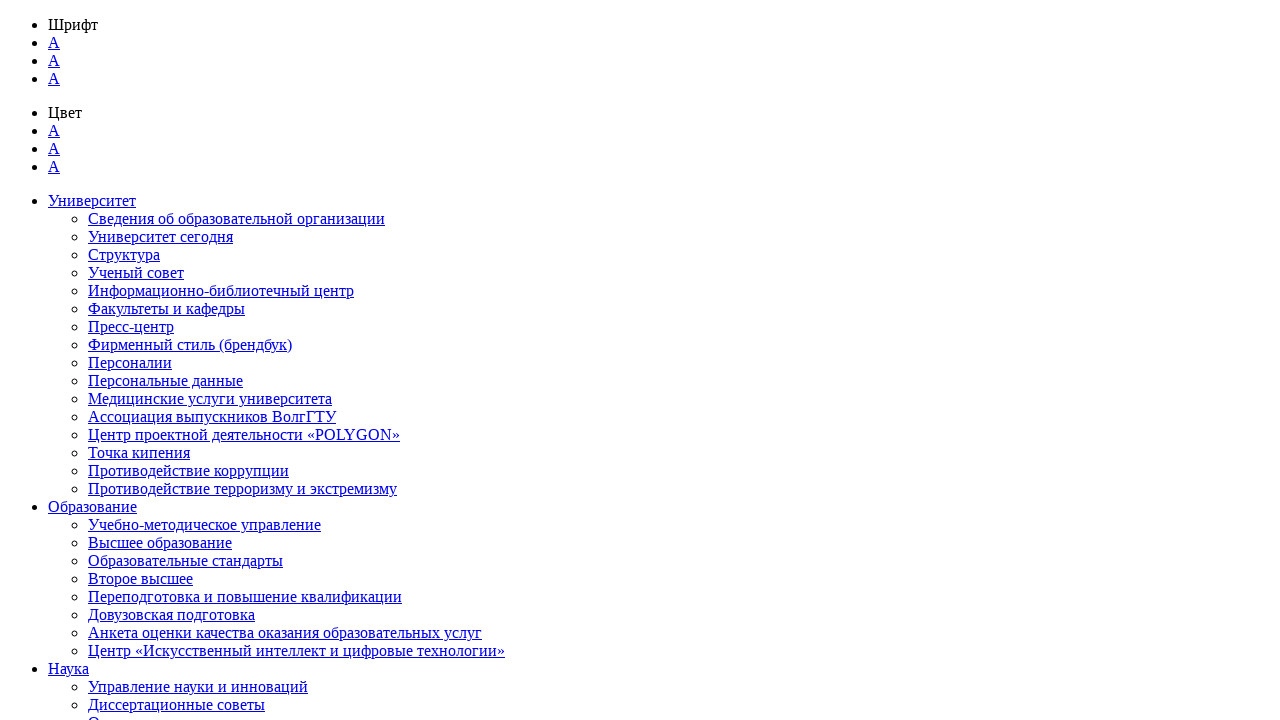

Clicked search button on VSTU website at (640, 360) on button.search, a.search, [class*='search'], .search-btn
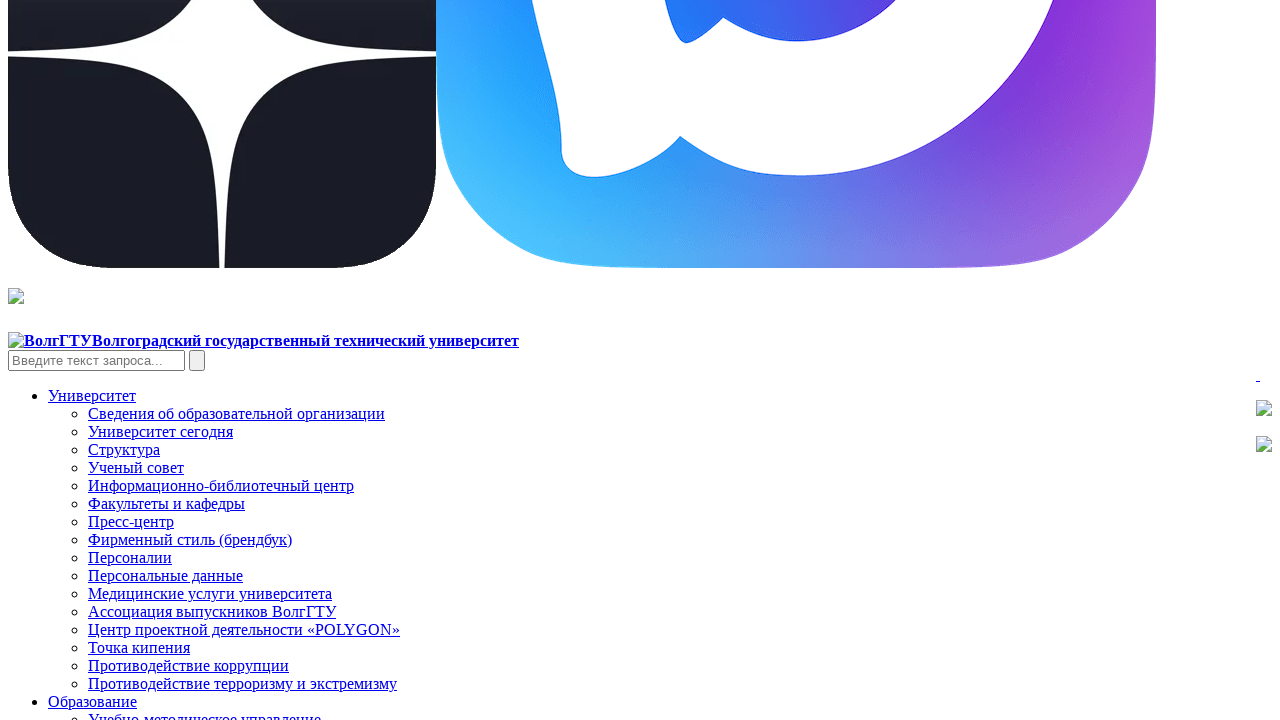

Search input field appeared
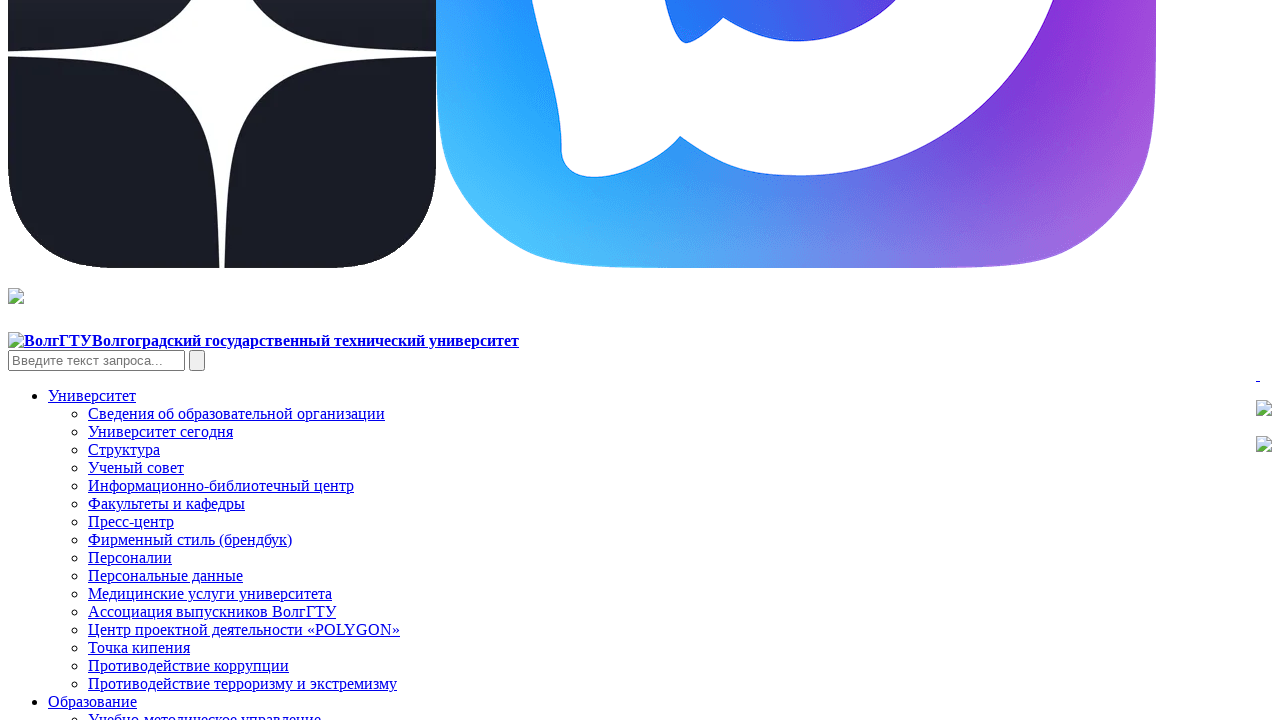

Entered search query 'тестирование' (testing) in search field on input[type='search'], input[name='q'], input[name='search'], input.search
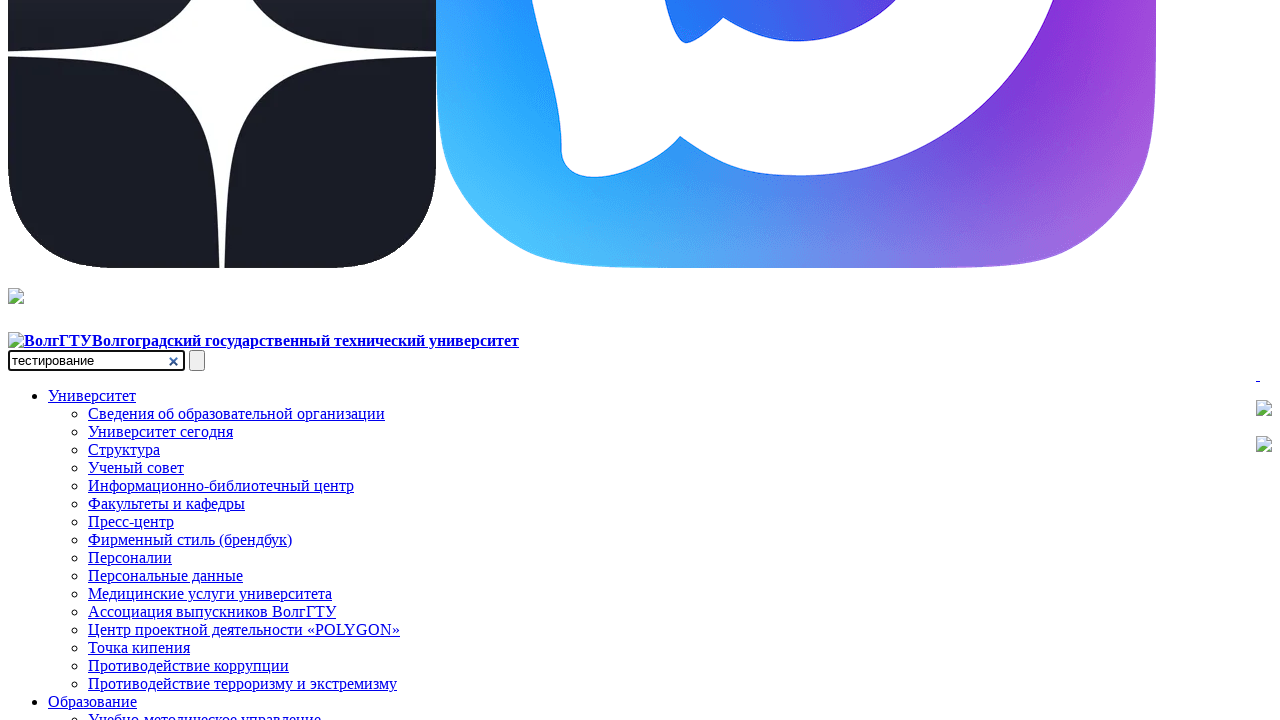

Pressed Enter to submit search query
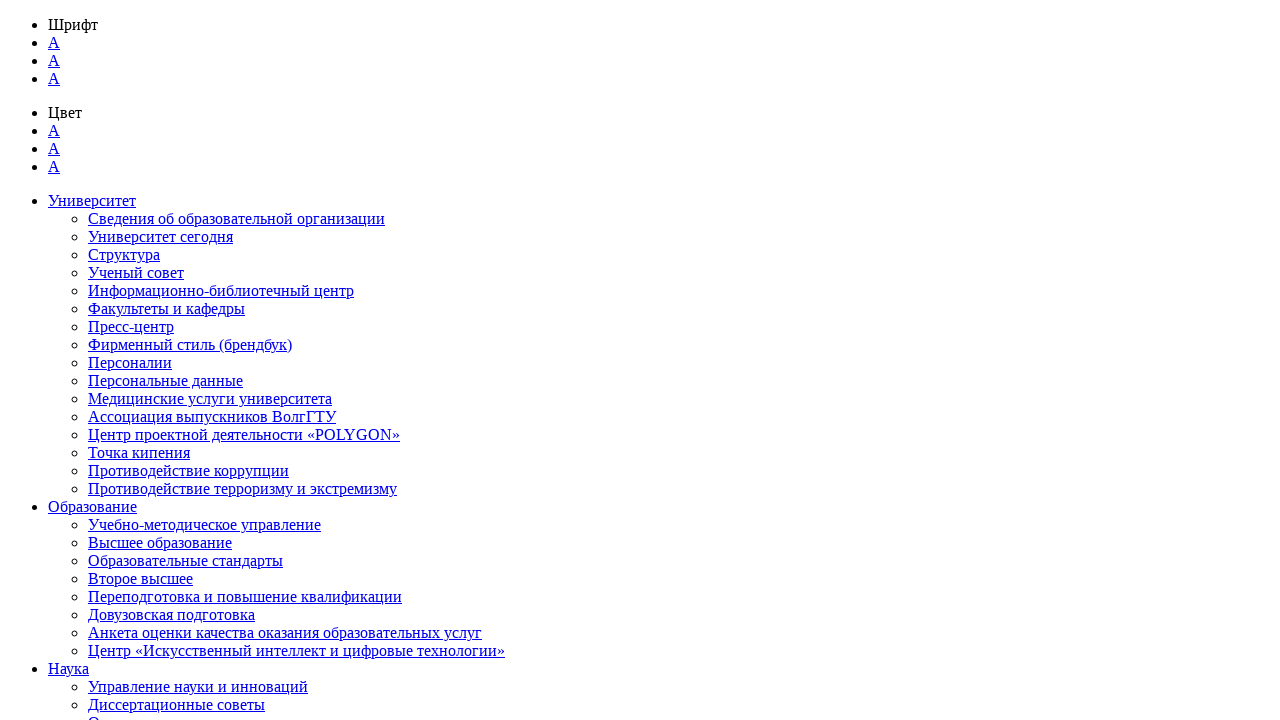

Search results page loaded completely
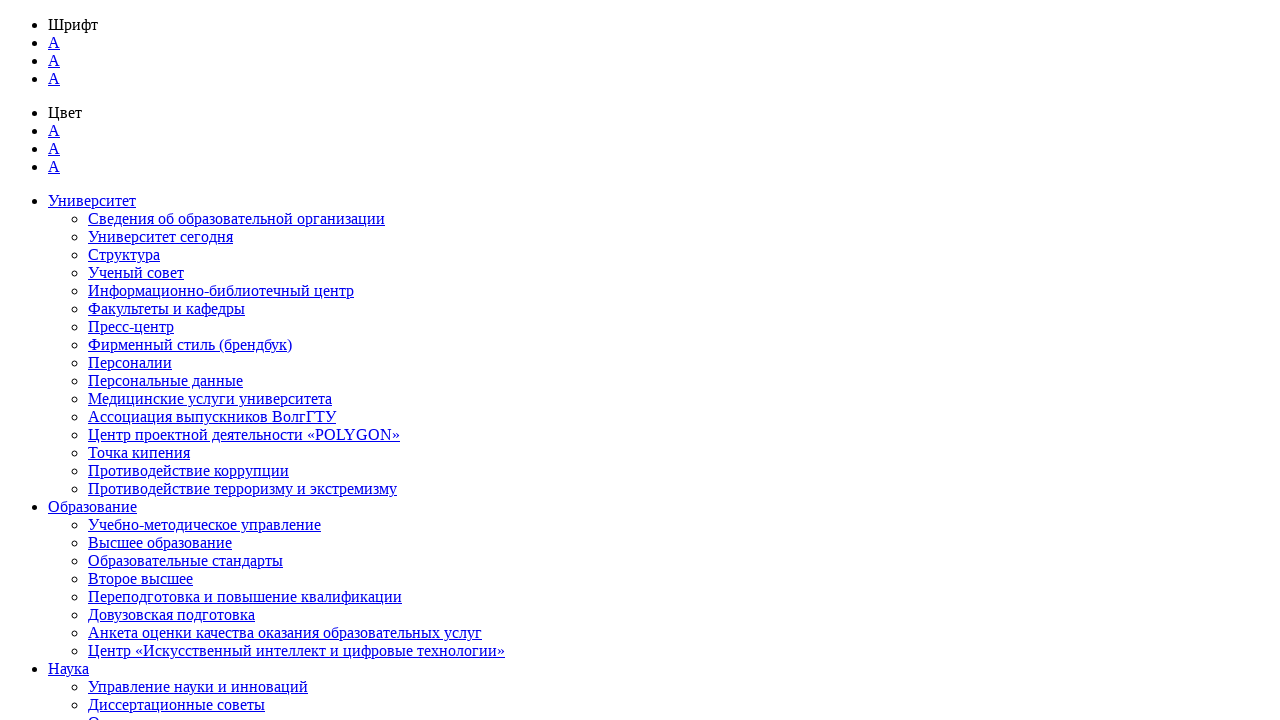

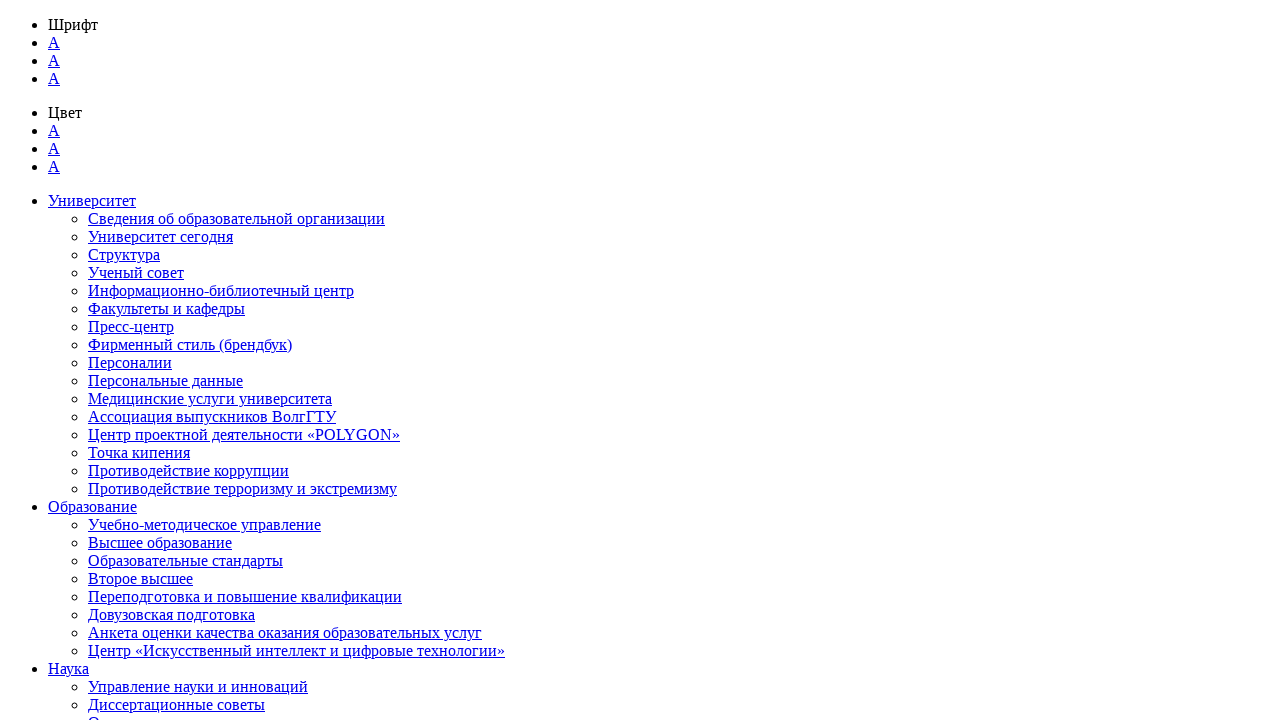